Tests typing text into a field and then selecting all text using Ctrl+A keyboard shortcut

Starting URL: https://www.selenium.dev/selenium/web/mouse_interaction.html

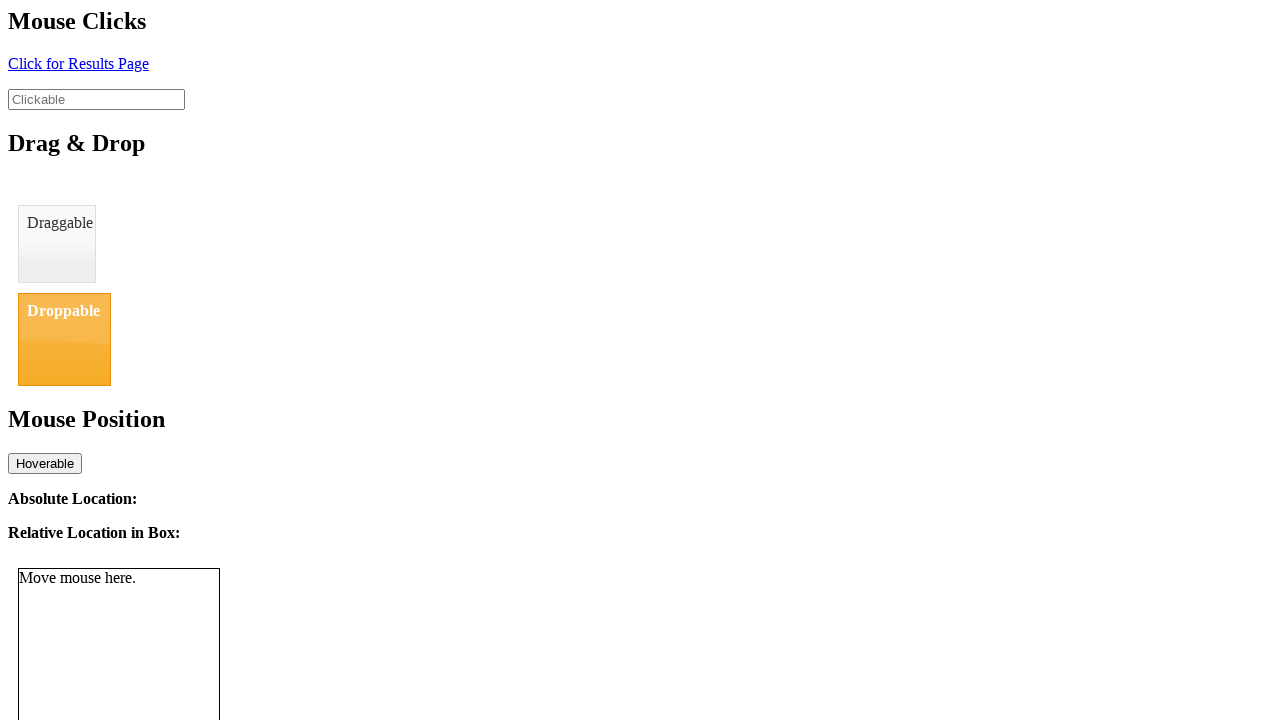

Clicked on the clickable text field at (96, 99) on #clickable
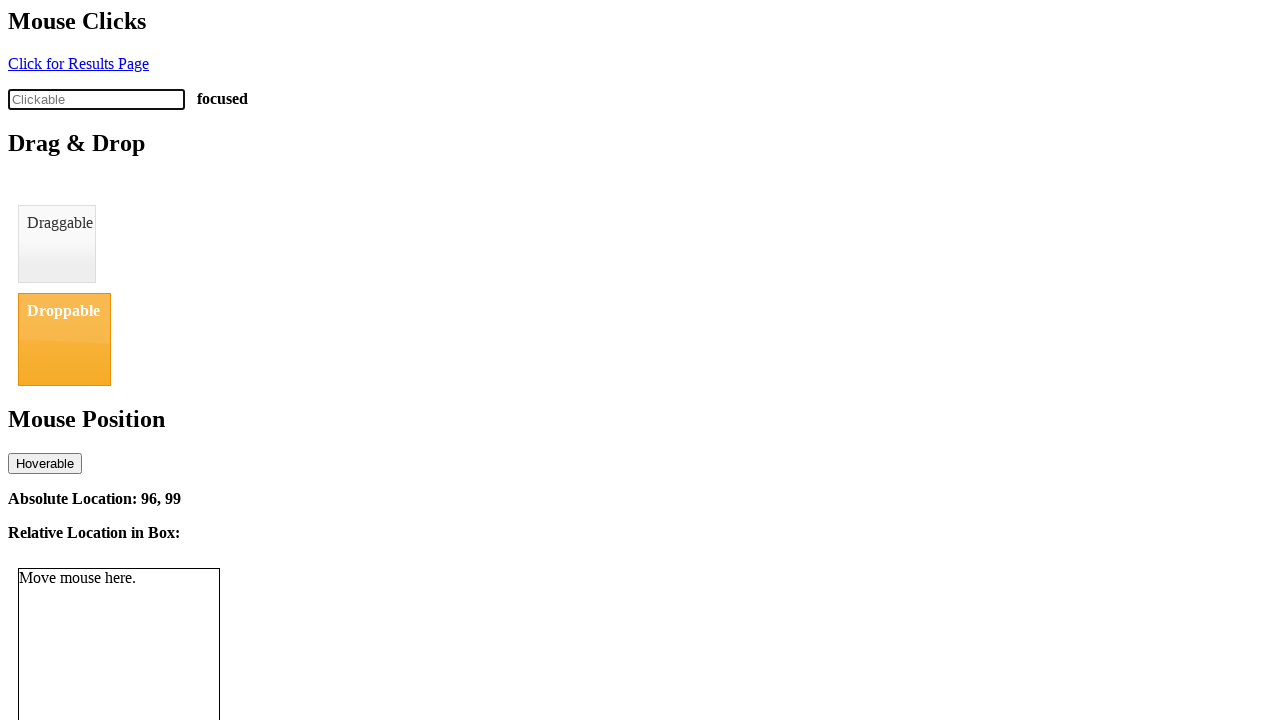

Typed 'Example' into the text field on #clickable
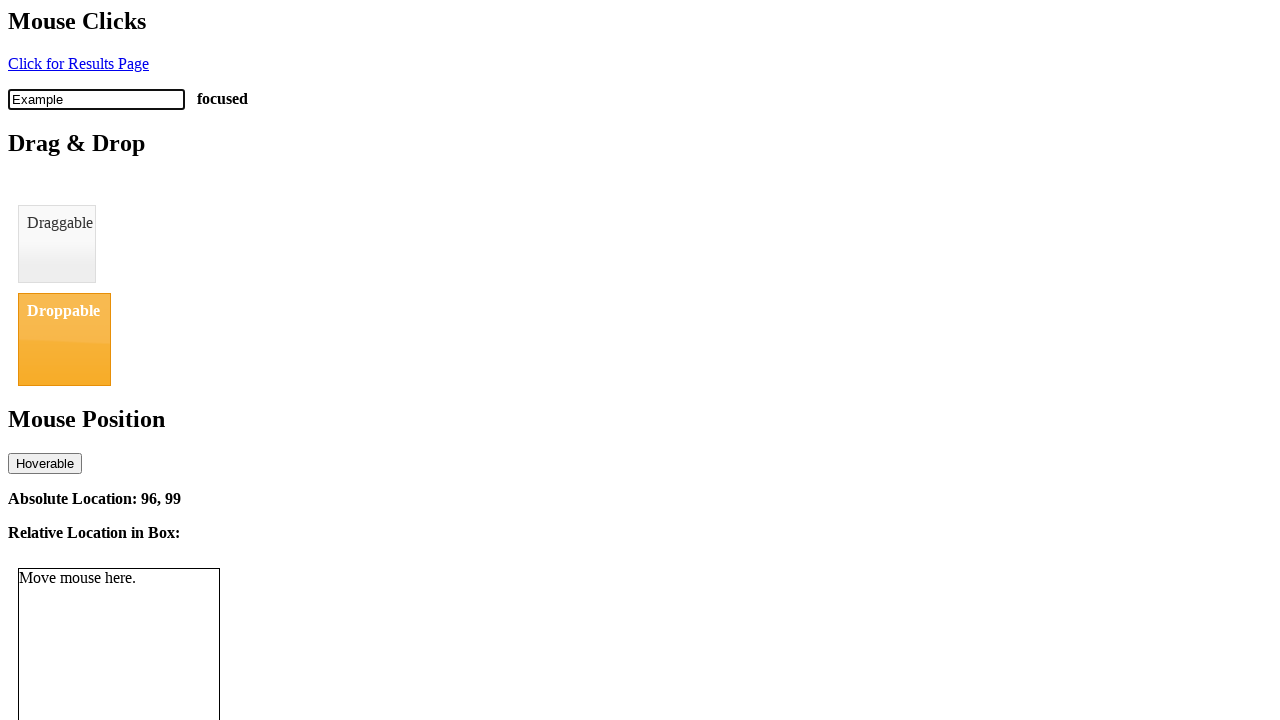

Selected all text using Ctrl+A keyboard shortcut
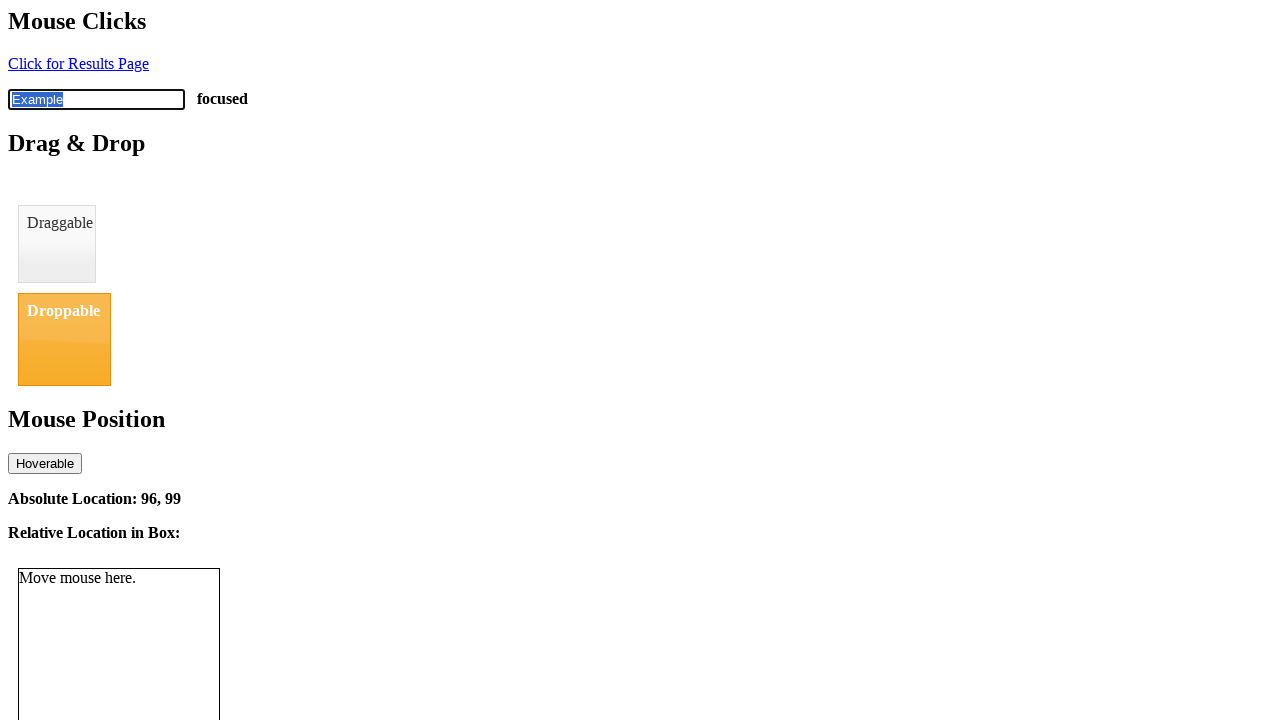

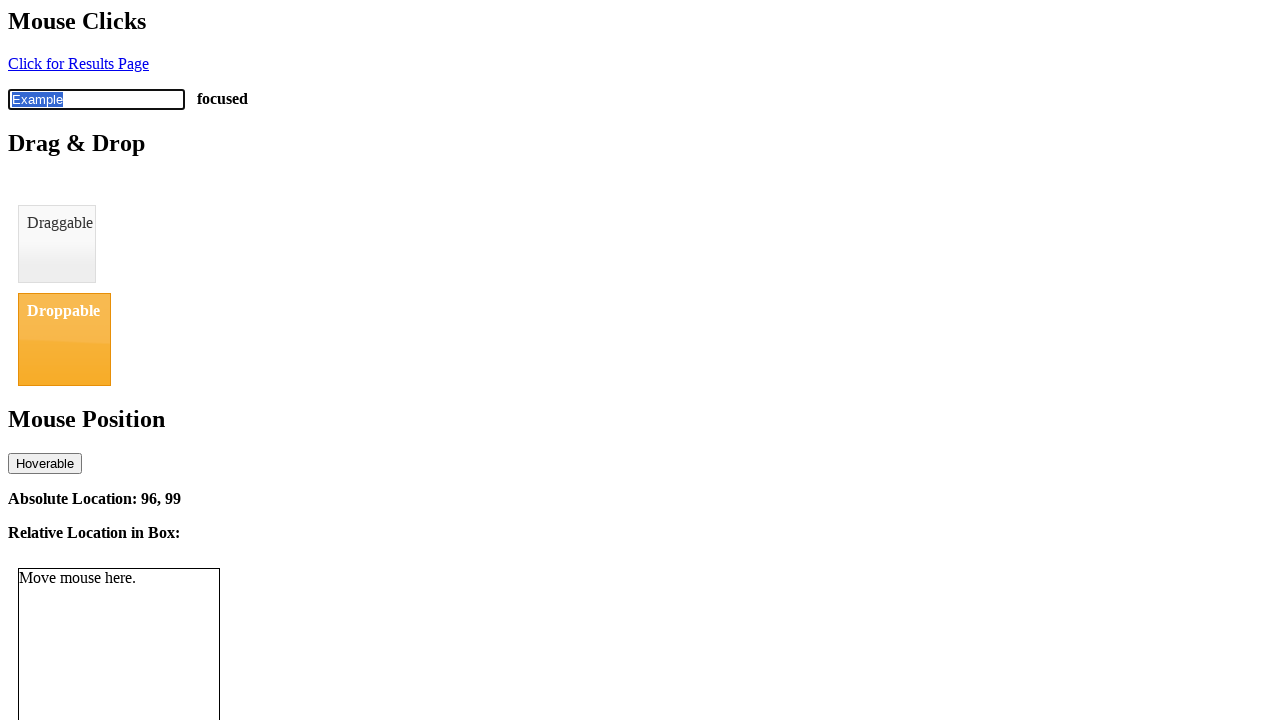